Tests navigation functionality by opening all links in the footer's first column in new tabs and verifying each page loads

Starting URL: https://www.rahulshettyacademy.com/AutomationPractice/

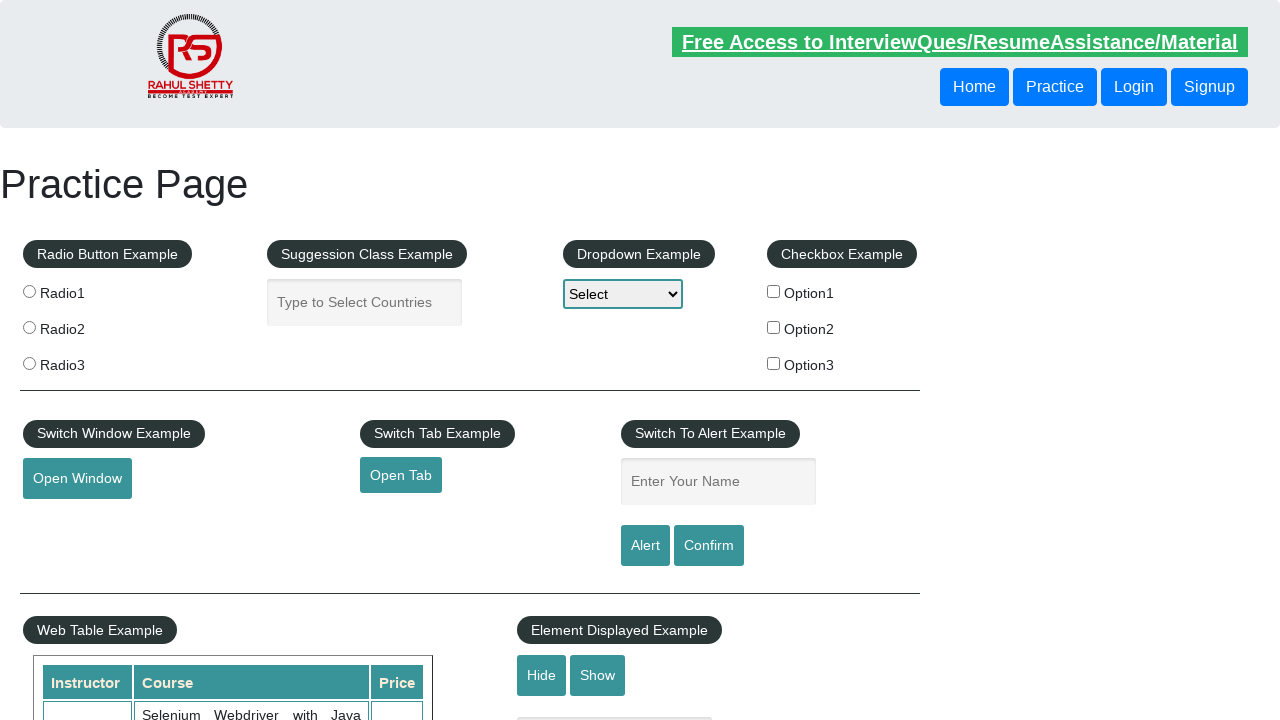

Located footer element with id 'gf-BIG'
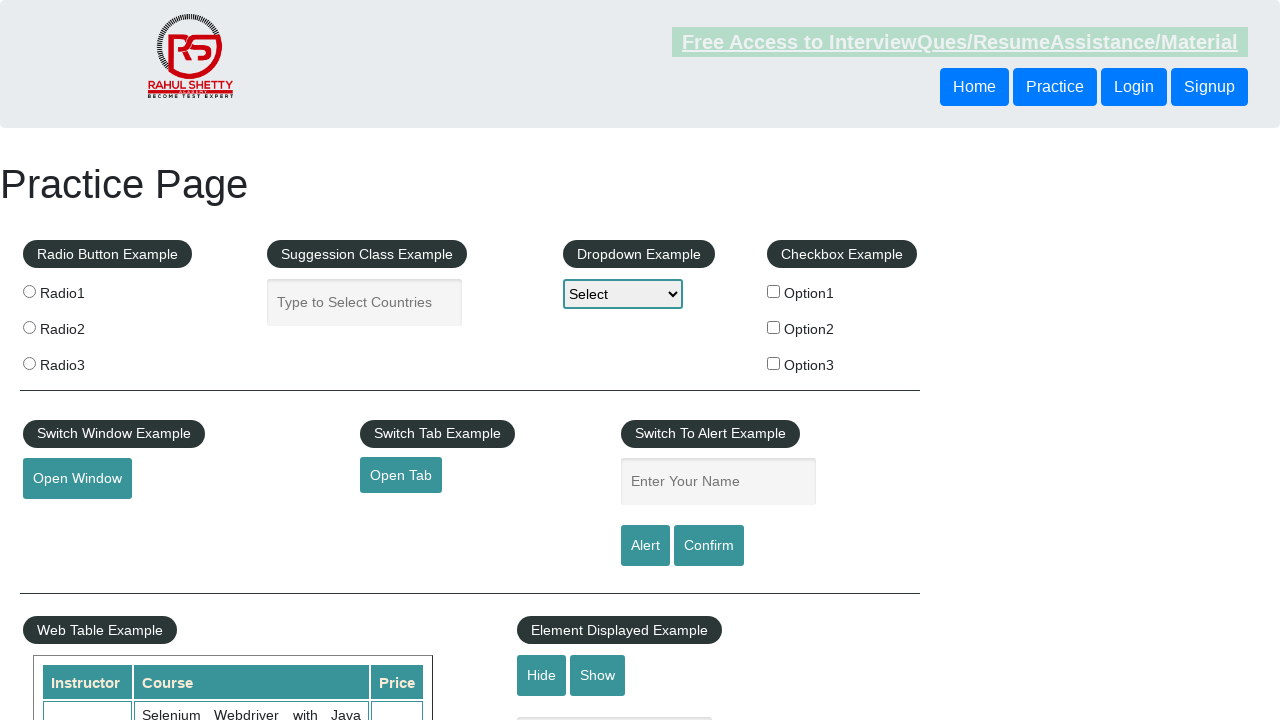

Located first column section in footer
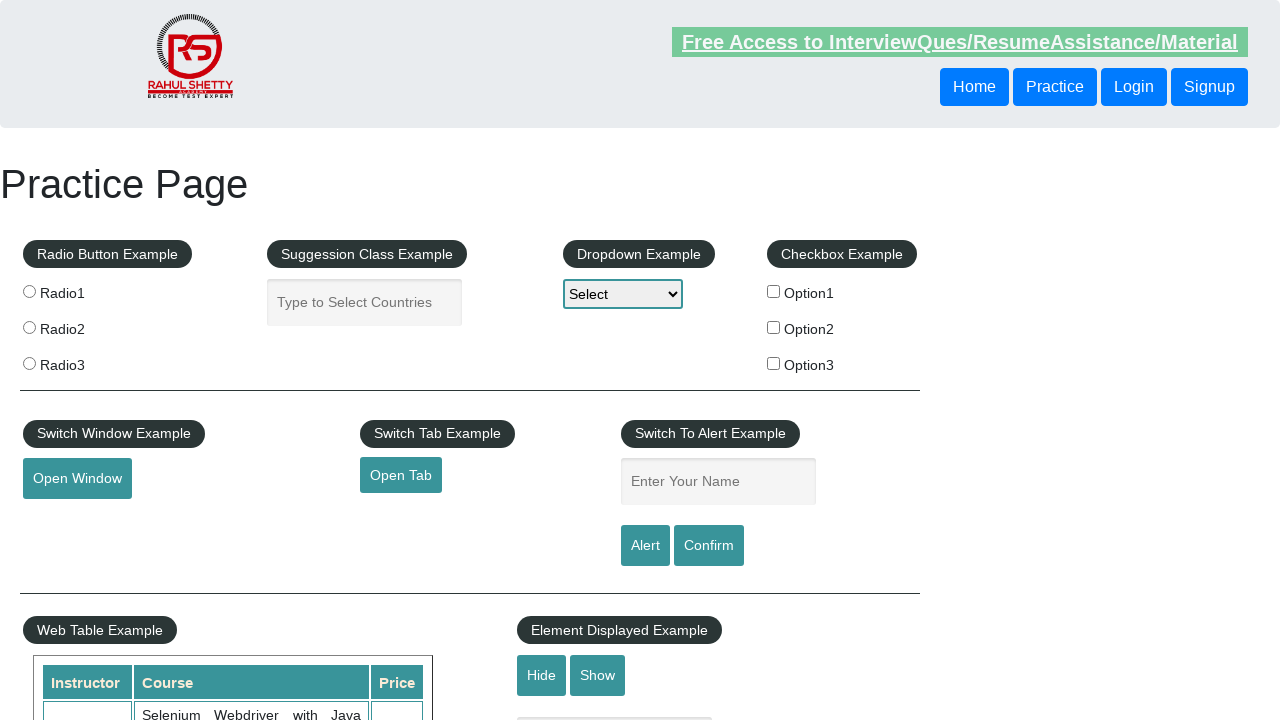

Found 0 links in first footer column
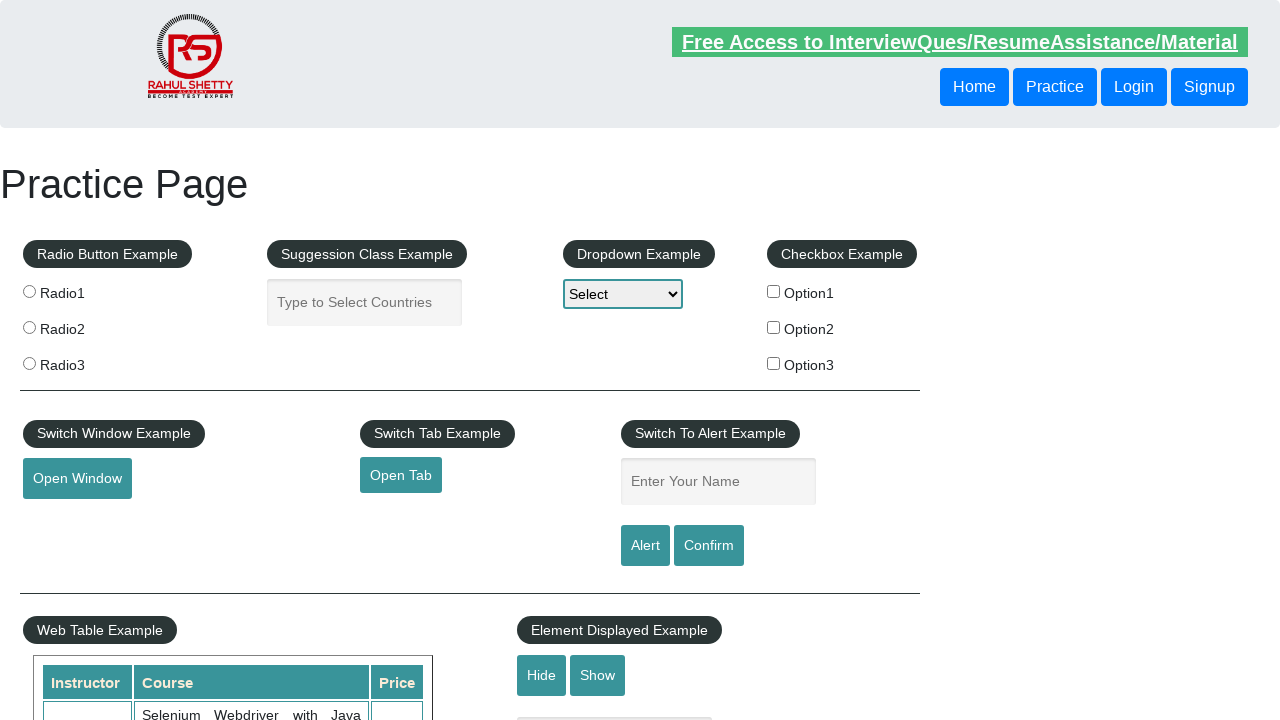

Brought tab to front
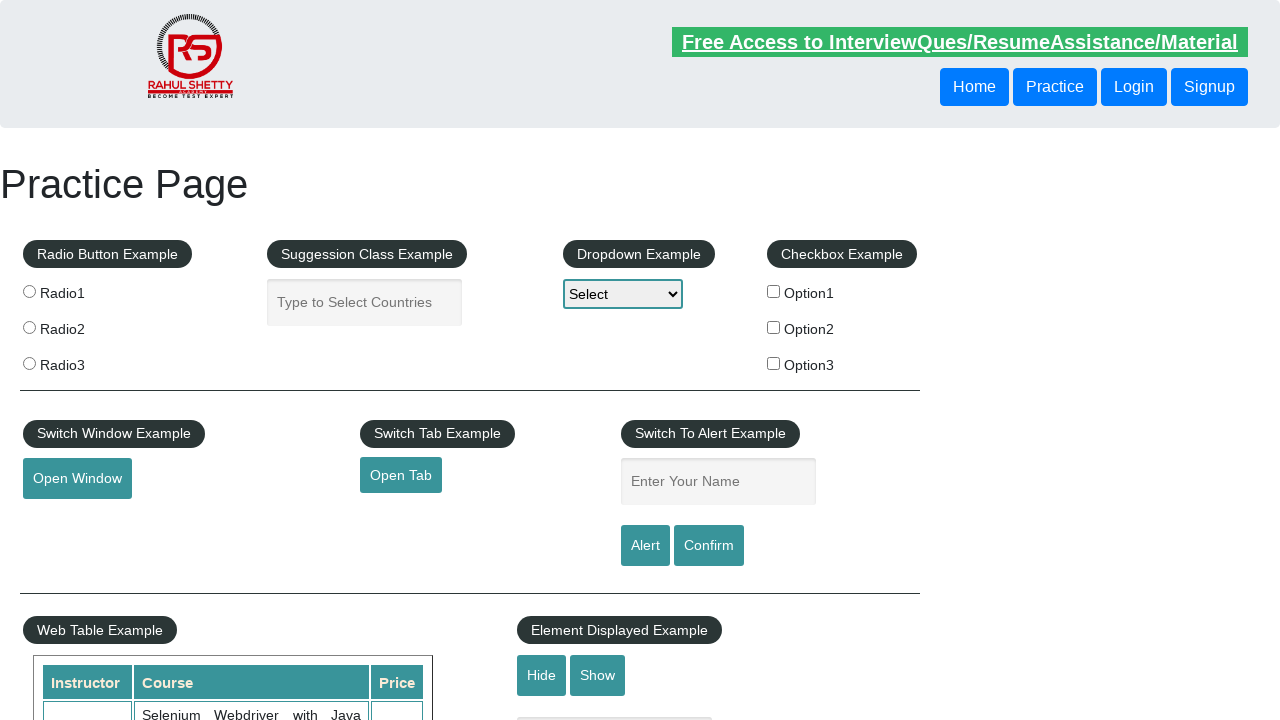

Page loaded and ready
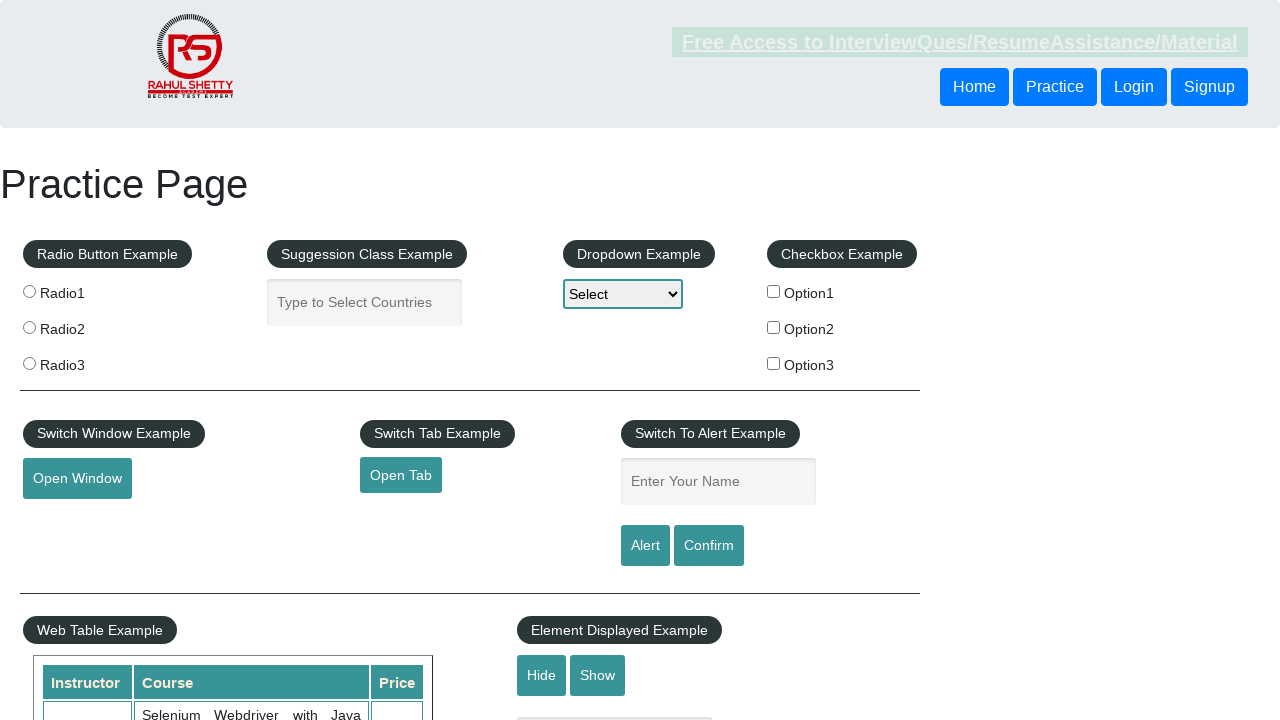

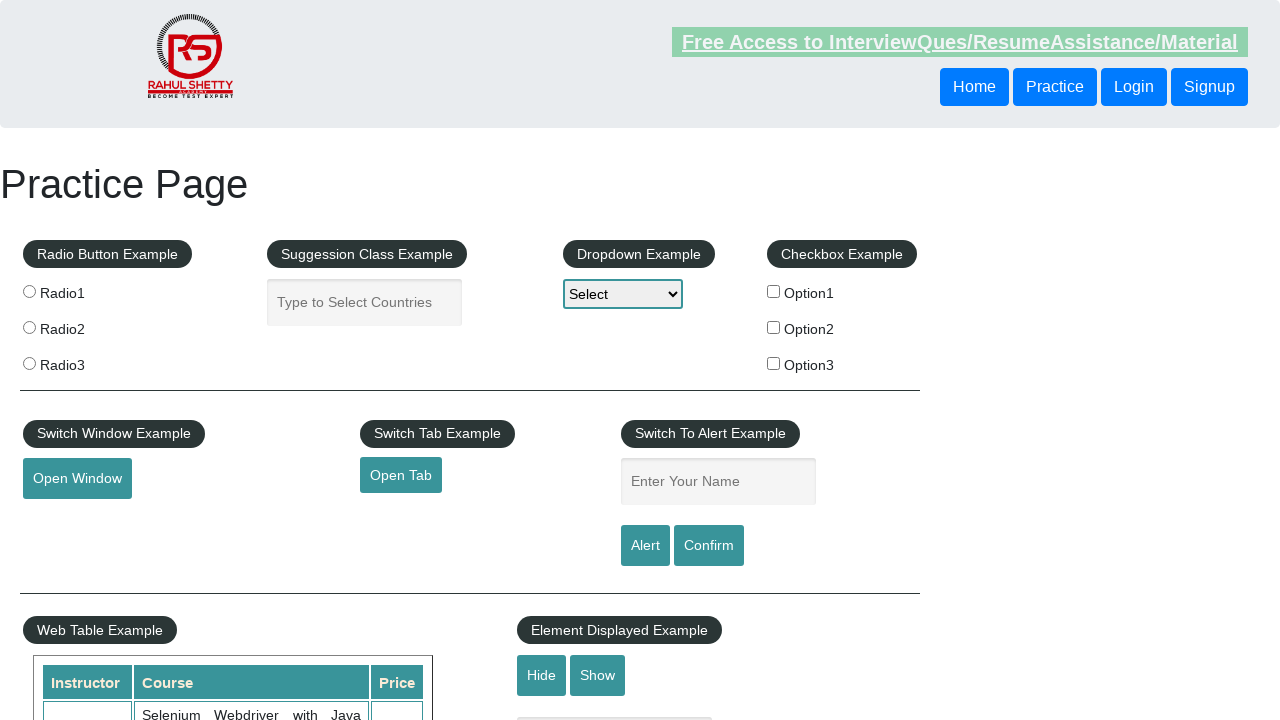